Tests search functionality on Hacker News clone by searching for "cypress" and verifying results are displayed

Starting URL: https://hackernews-seven.vercel.app

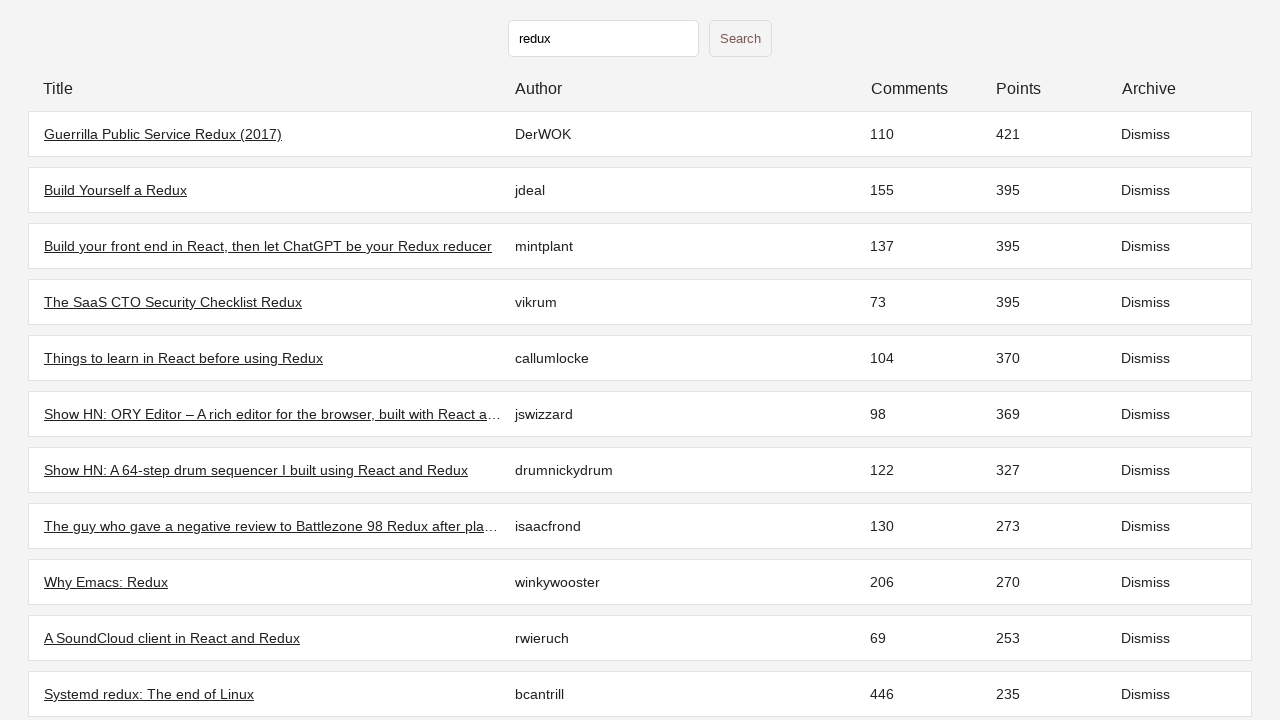

Initial stories loaded on Hacker News clone
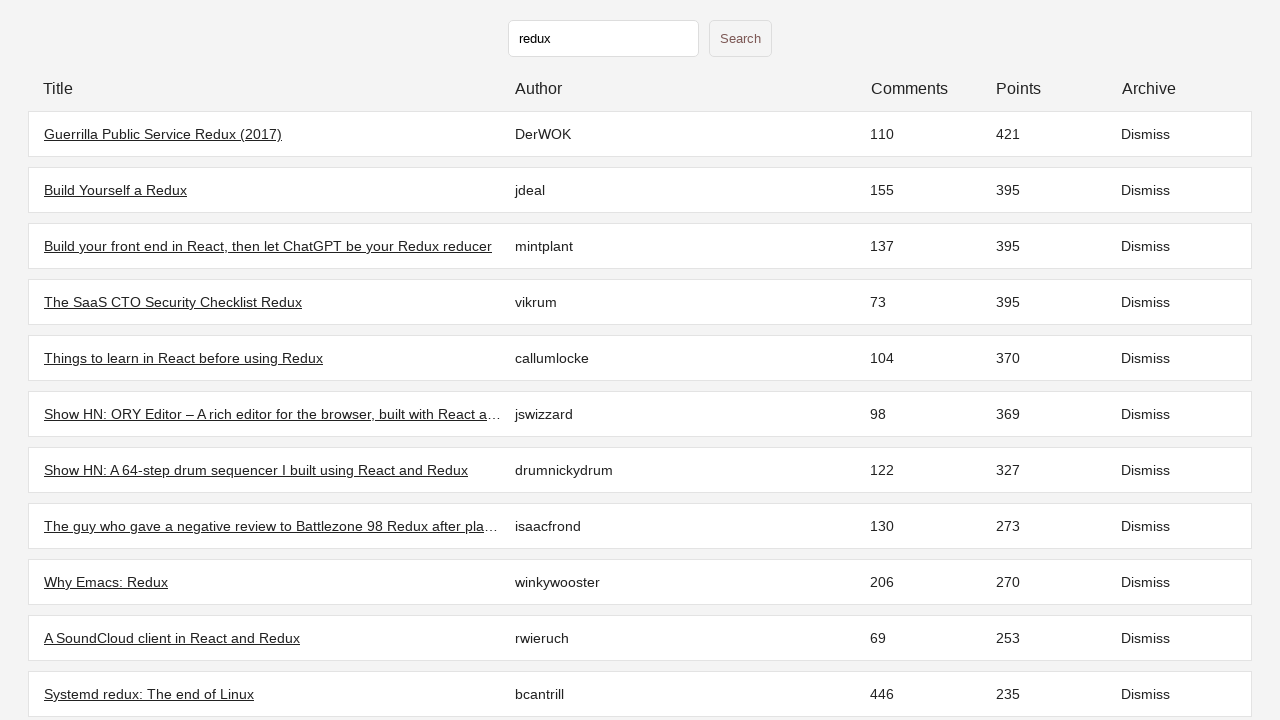

Filled search field with 'cypress' on input[type='text']
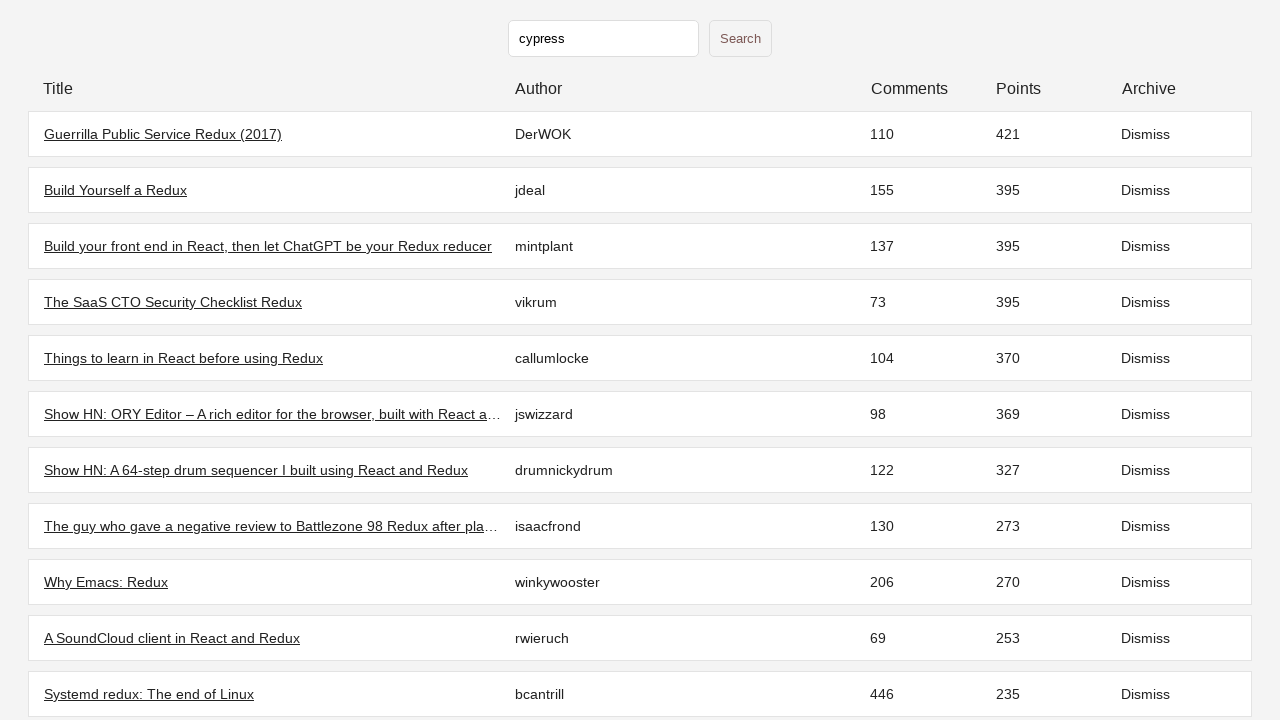

Pressed Enter to submit search for 'cypress'
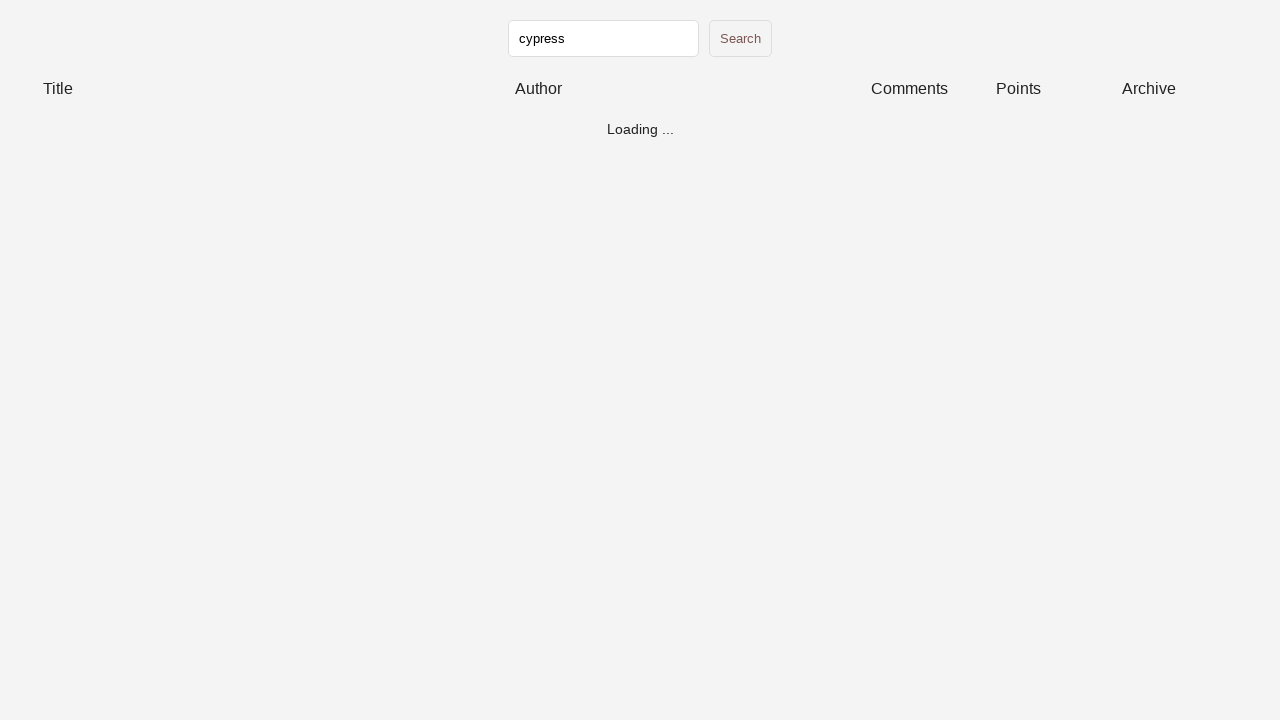

Search results for 'cypress' loaded and verified
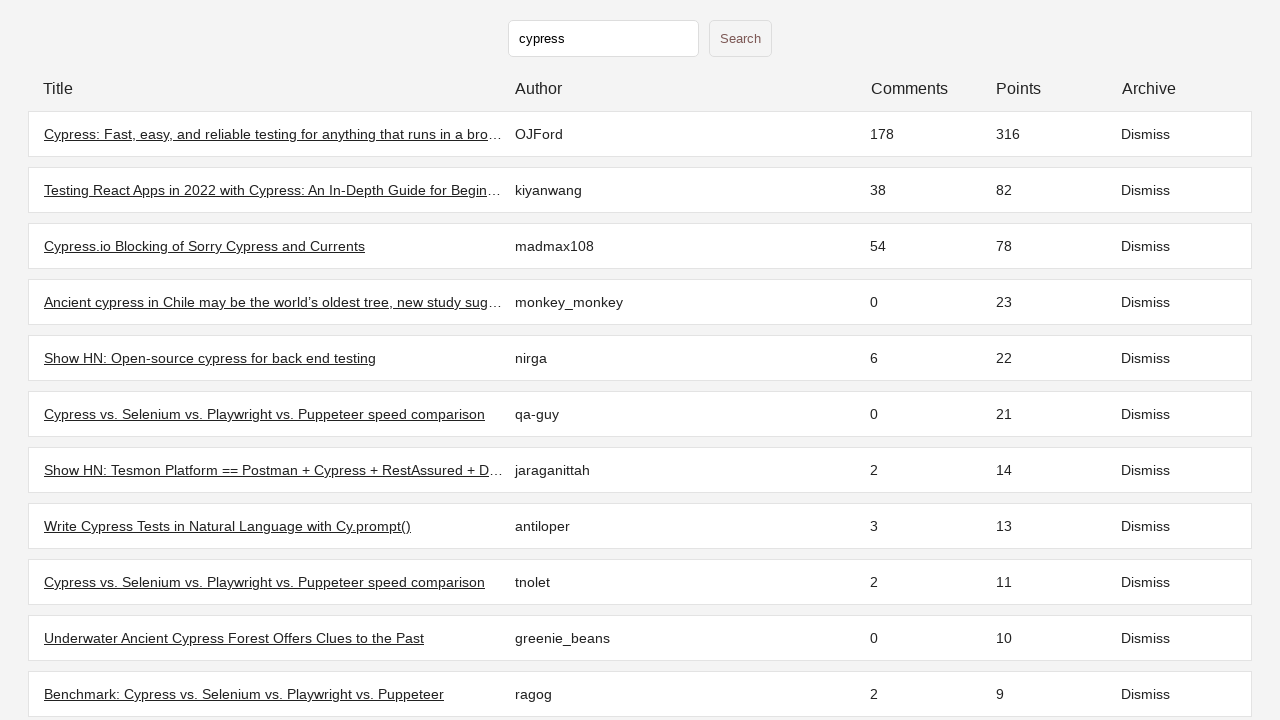

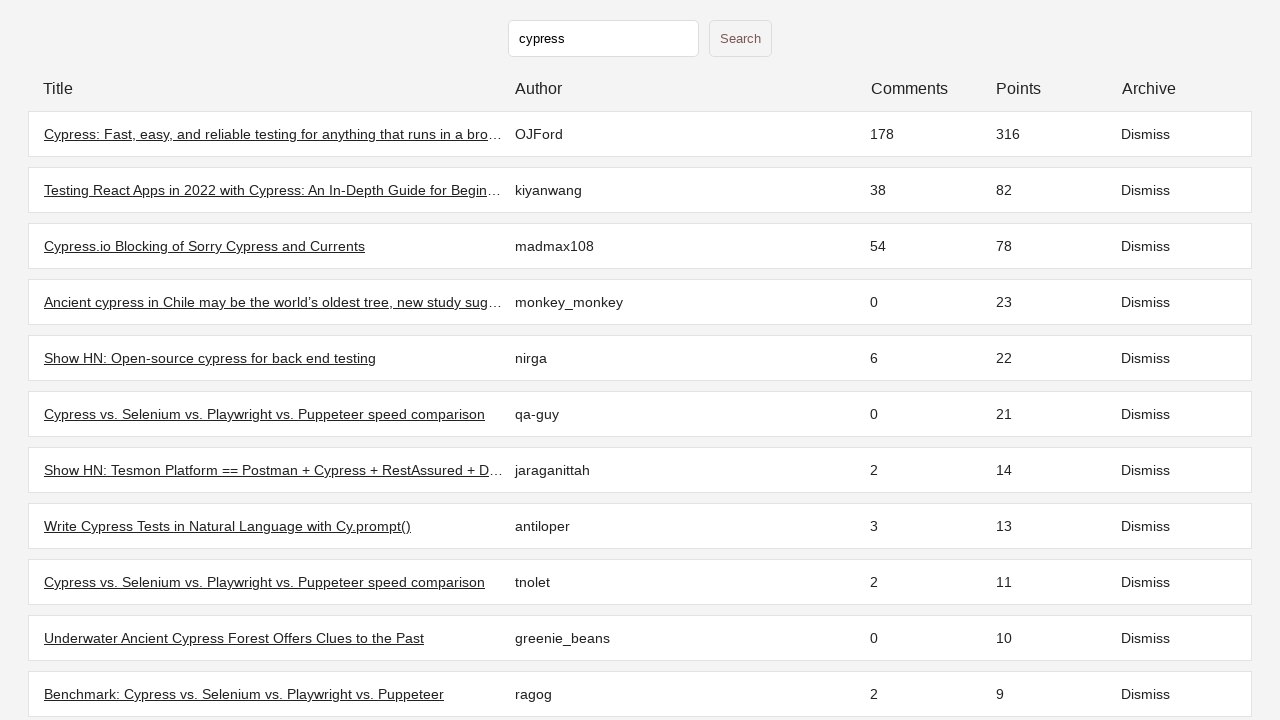